Tests JavaScript evaluation capability by modifying the page title and background color via evaluate

Starting URL: https://example.com/

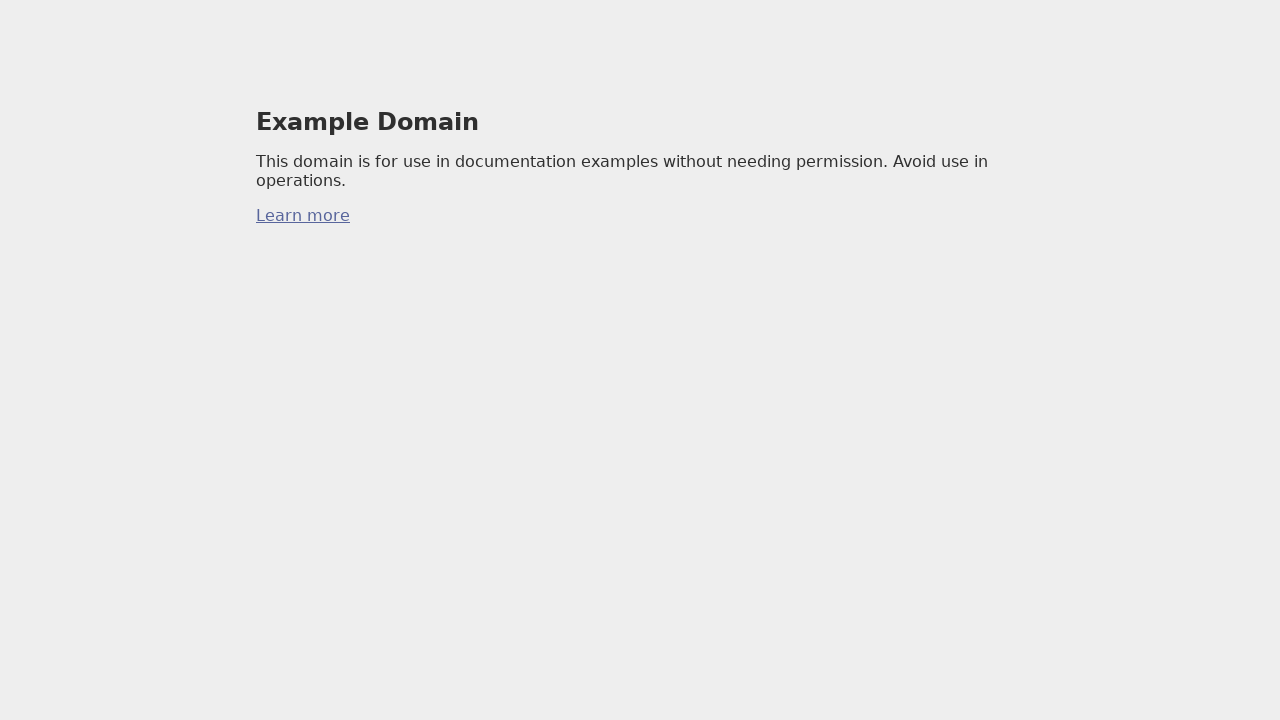

Evaluated JavaScript to modify page title to 'Modified Title'
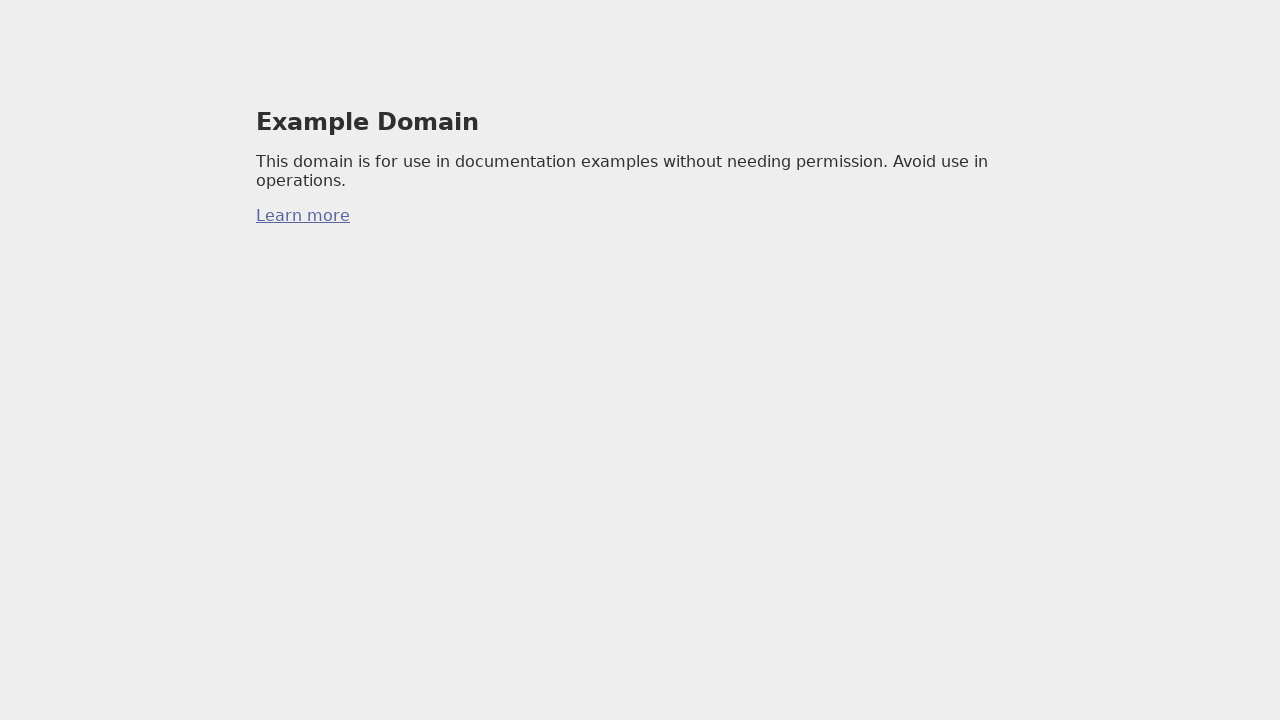

Evaluated JavaScript to modify page background color to lightyellow
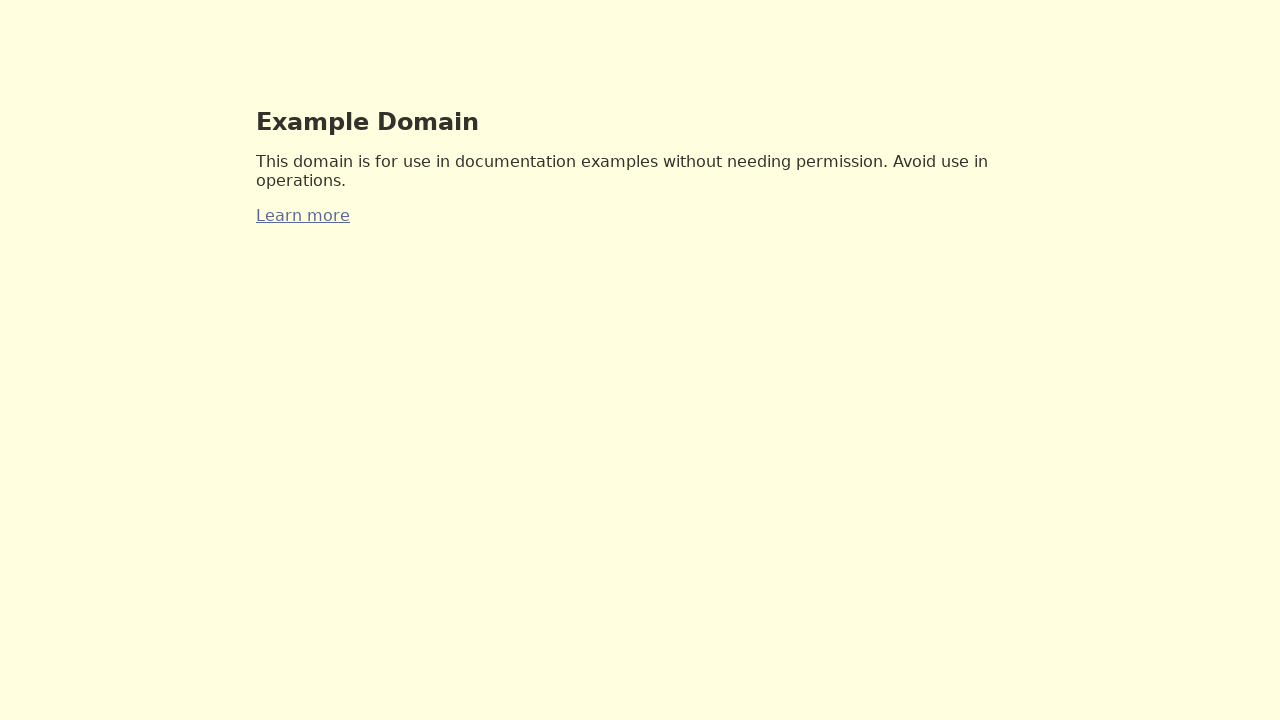

Waited 500ms to observe page changes
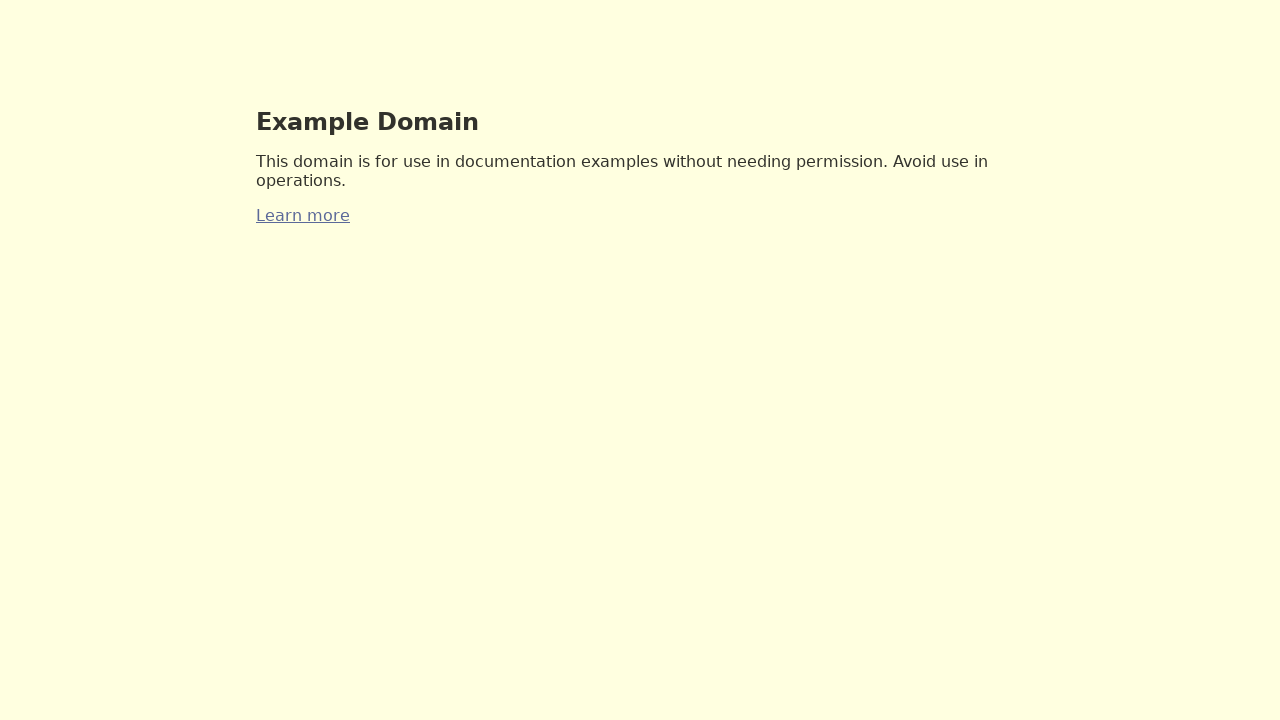

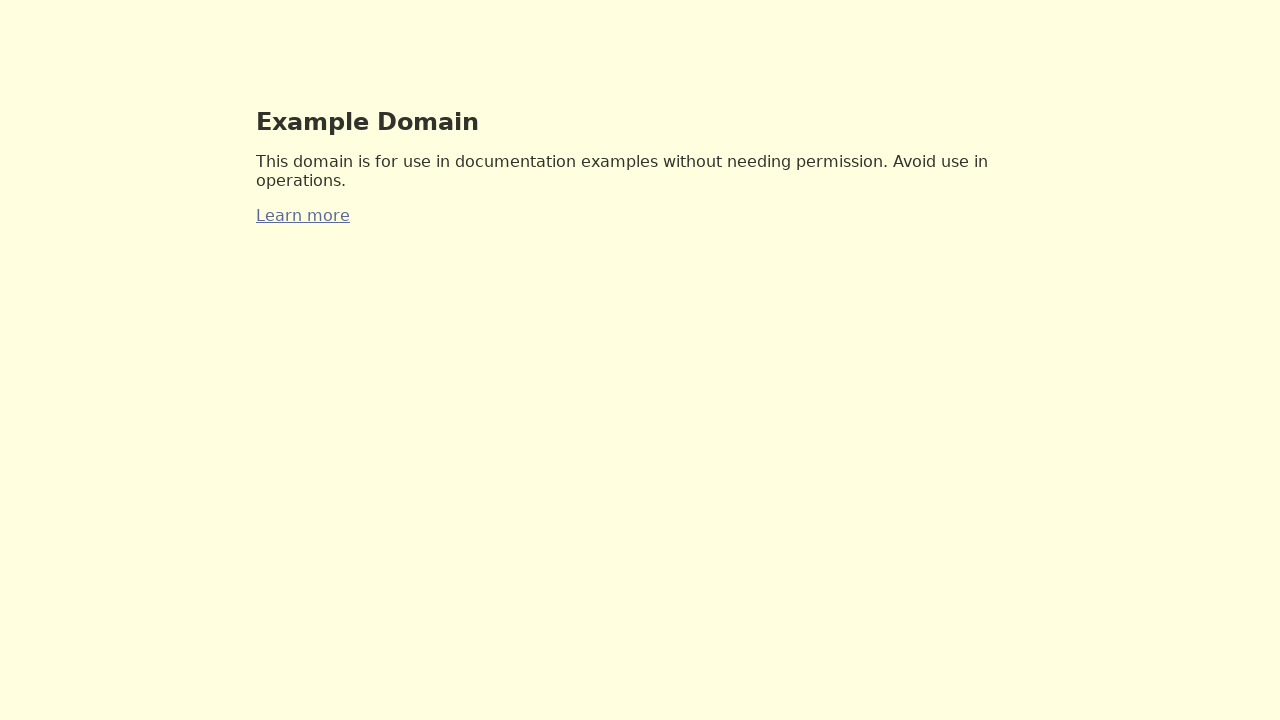